Tests basic form controls on a tutorial practice page by filling in first name, last name, selecting gender, checking language preference, entering email and password, and clicking the register button.

Starting URL: https://www.hyrtutorials.com/p/basic-controls.html

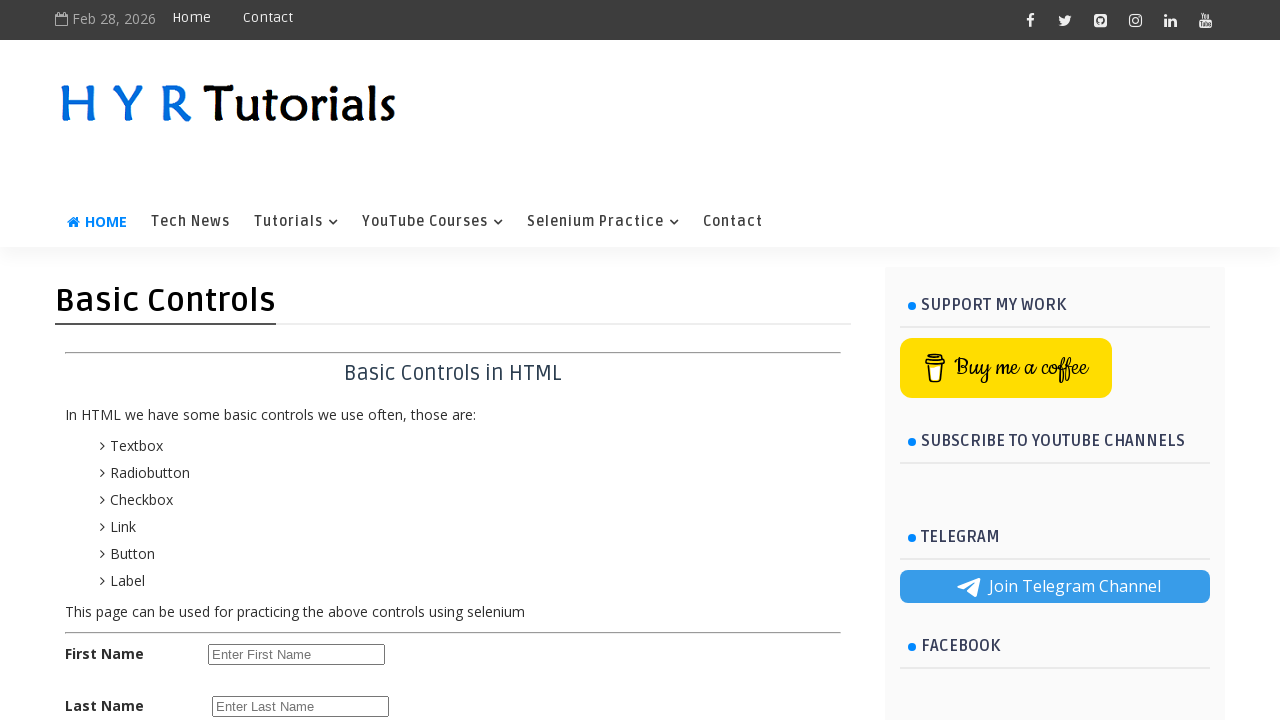

Filled first name field with 'Vinod' on #firstName
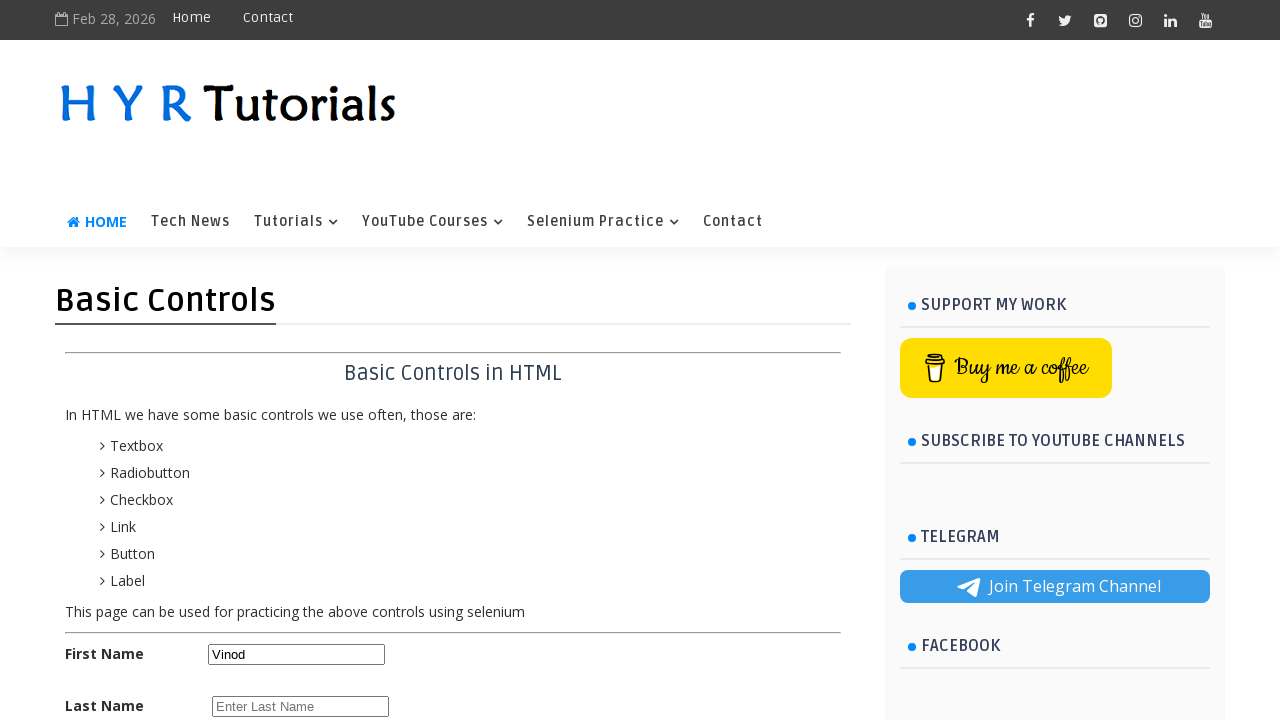

Filled last name field with 'Potdar' on #lastName
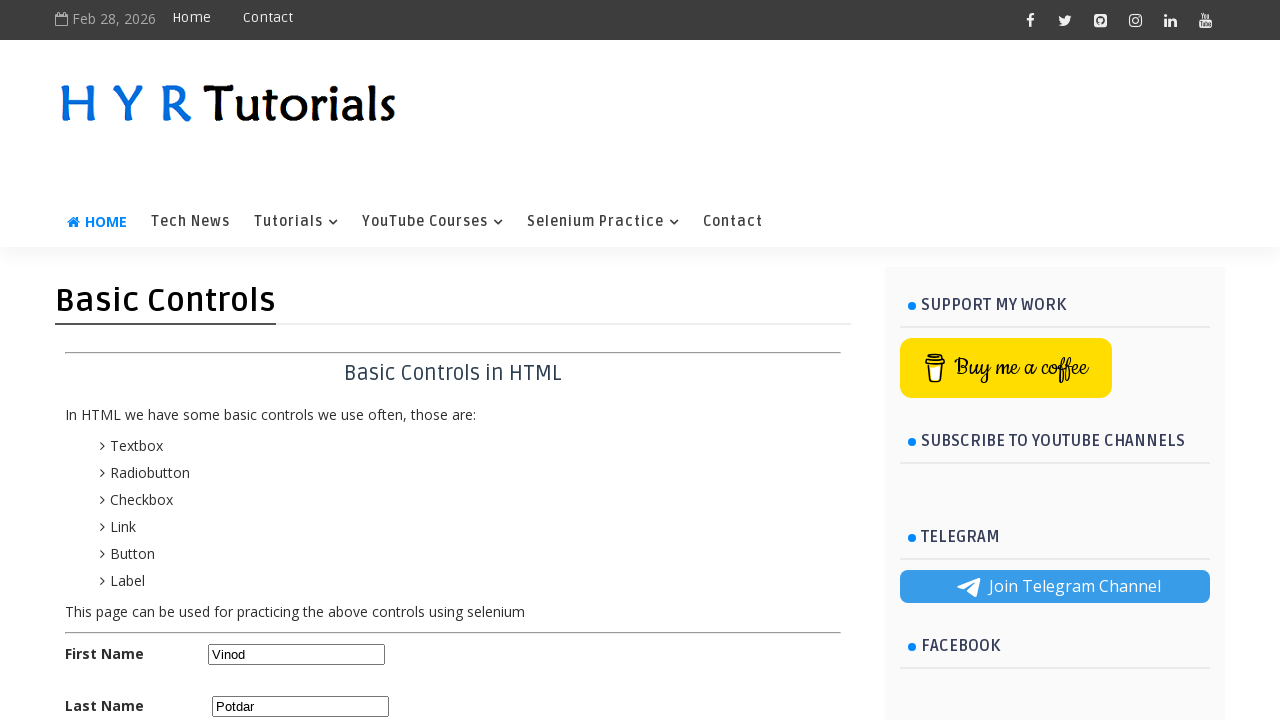

Selected female gender radio button at (286, 360) on #femalerb
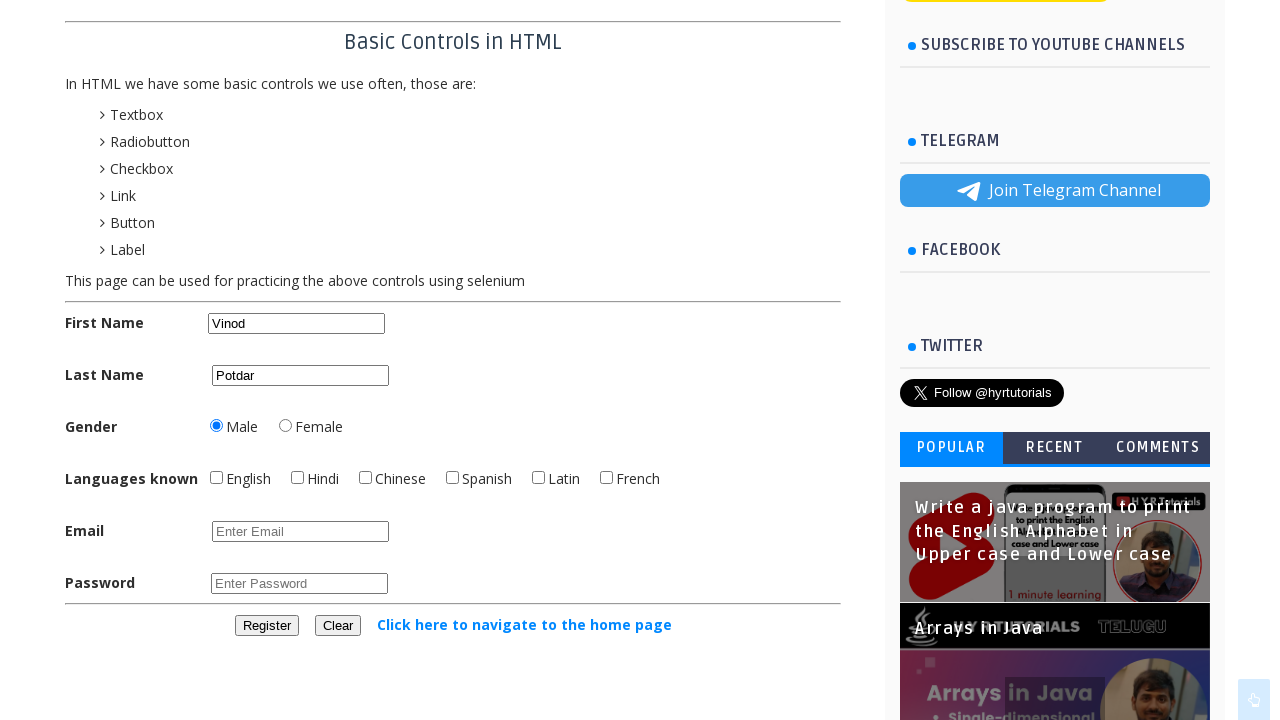

Checked English language checkbox at (216, 478) on #englishchbx
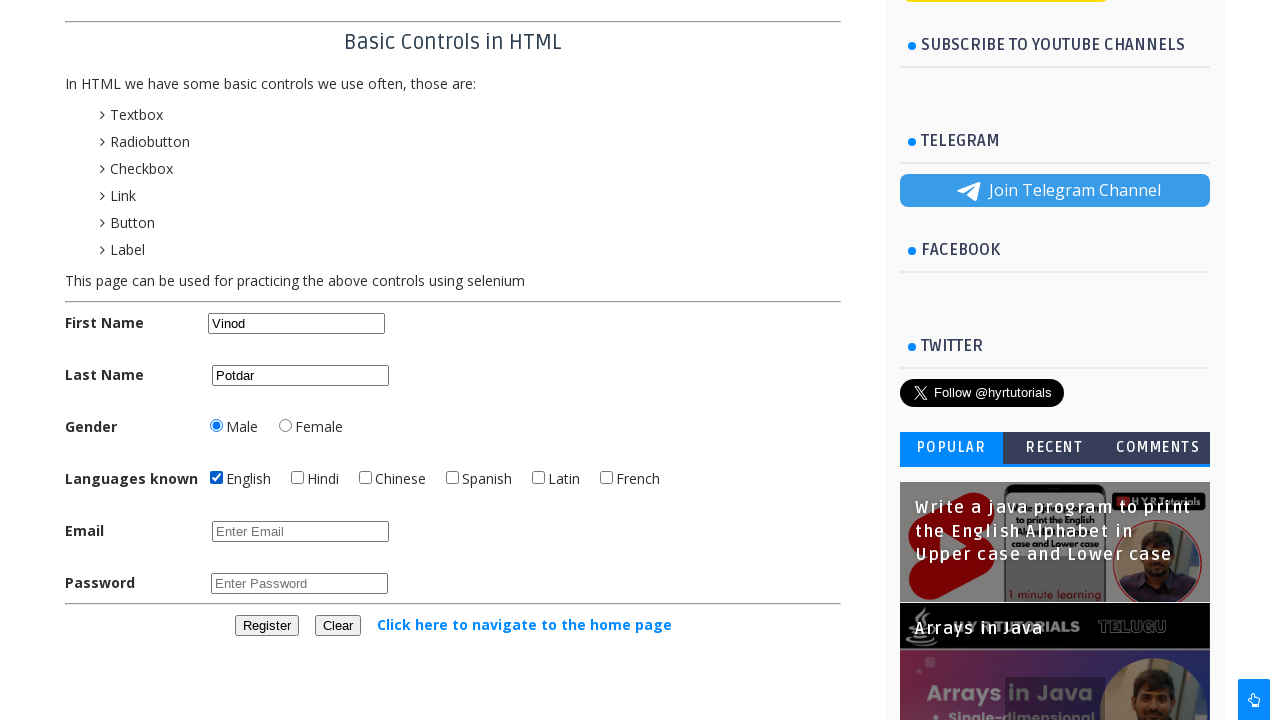

Filled email field with 'VinodPotdar96@gmail.com' on input[name='email']
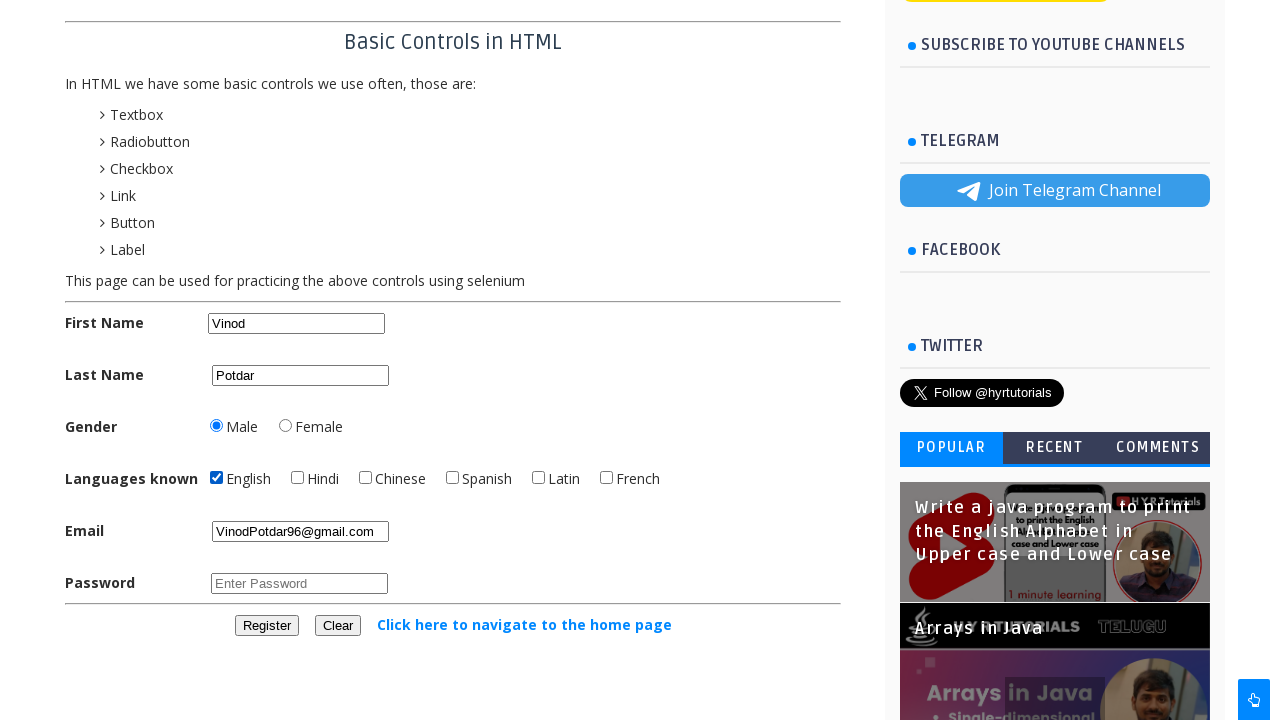

Filled password field with 'Vinod@3132' on #password
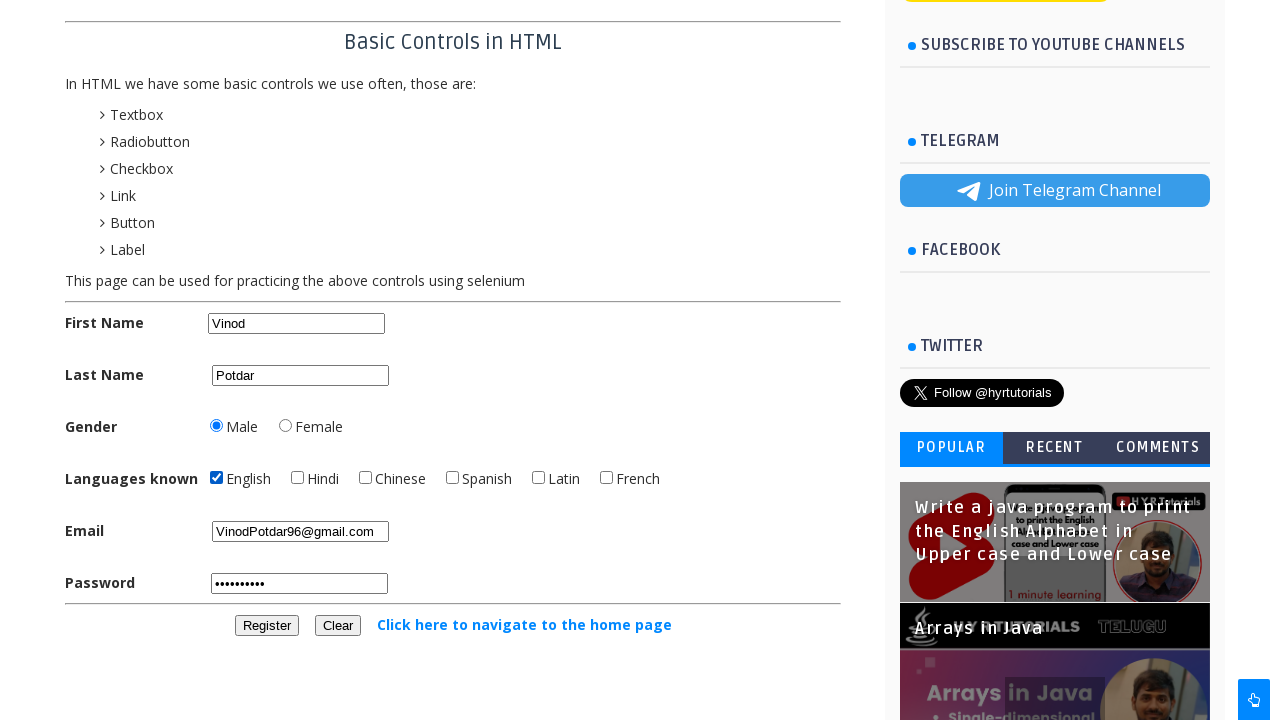

Clicked register button to submit form at (266, 626) on #registerbtn
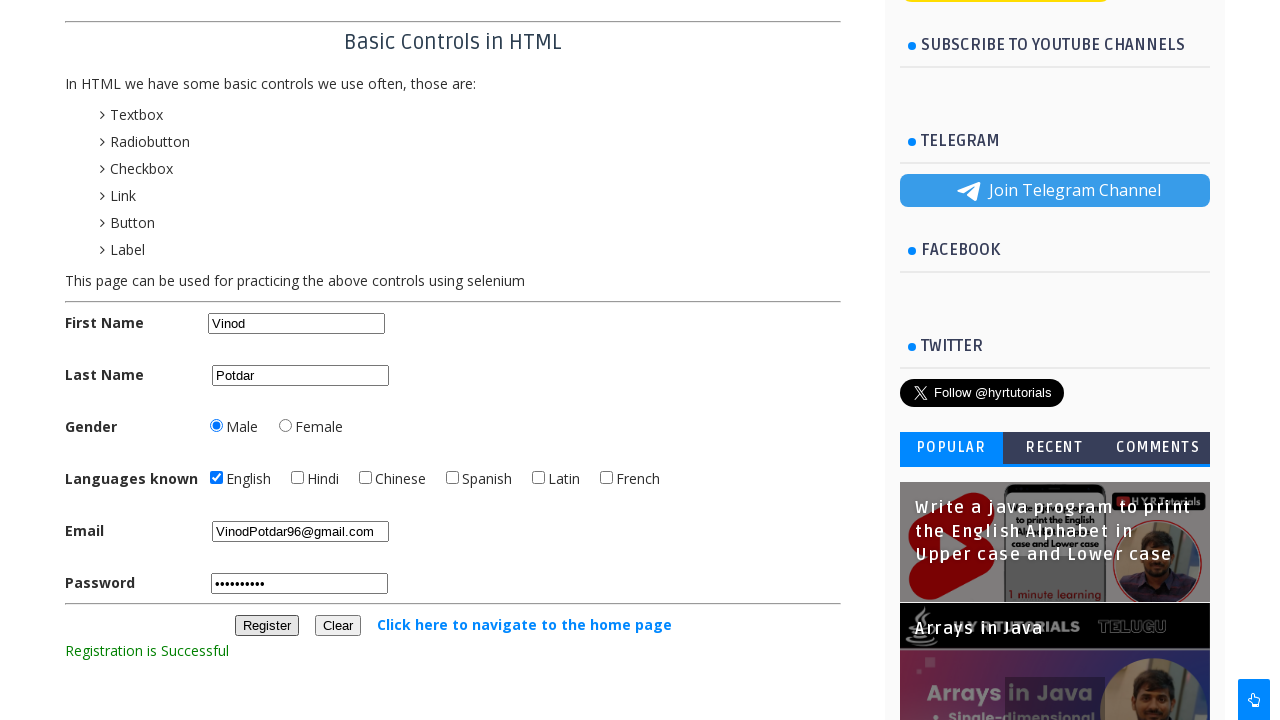

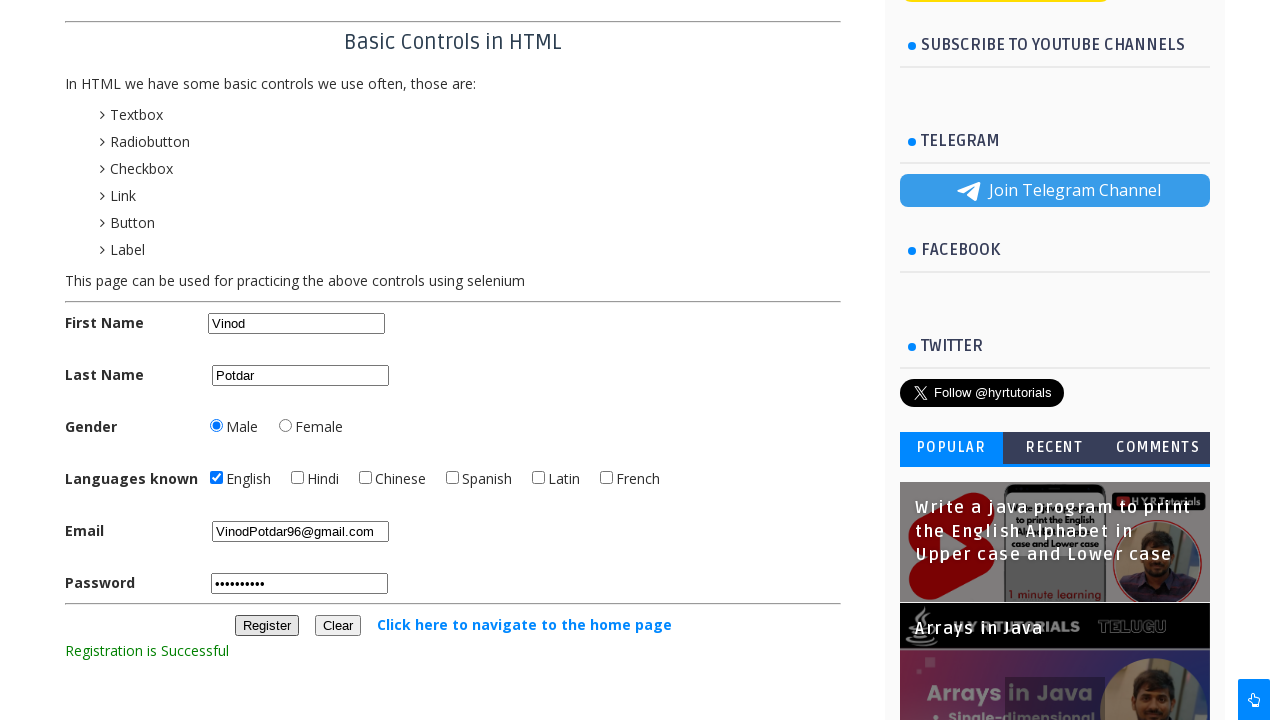